Tests adding specific products to cart by searching through product names and clicking their add to cart buttons

Starting URL: https://rahulshettyacademy.com/seleniumPractise/#/

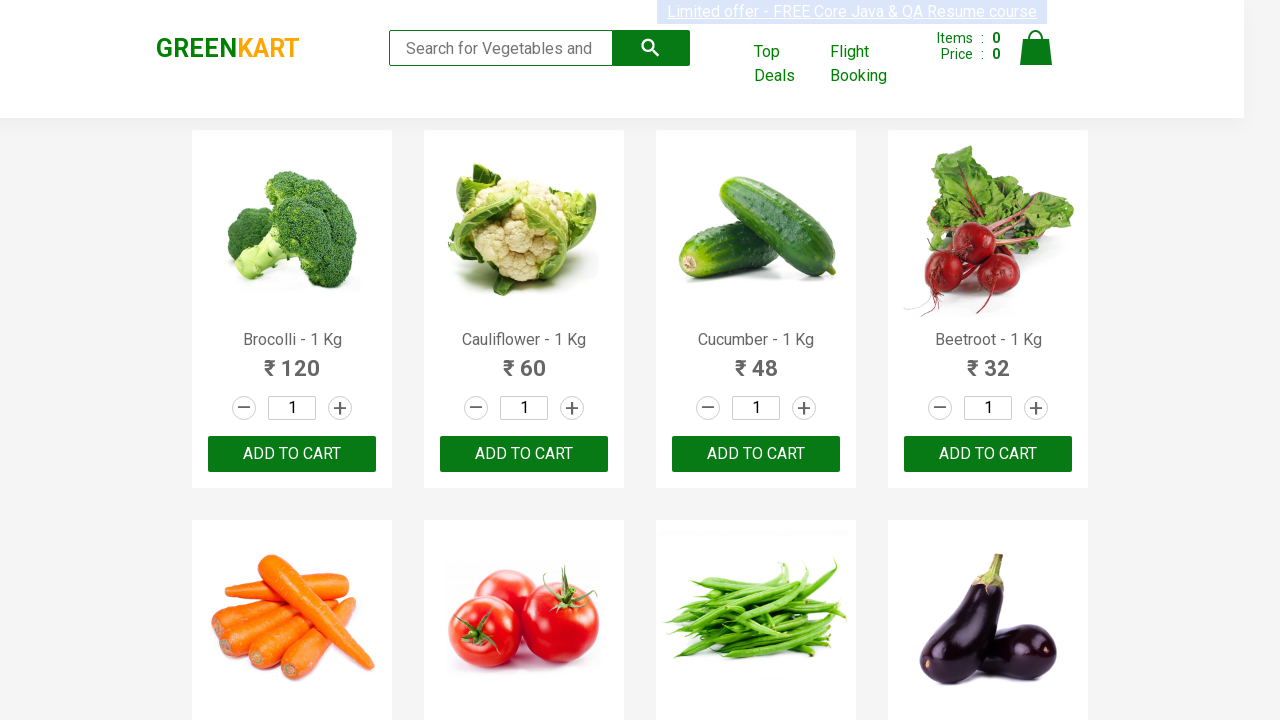

Waited for product names to load
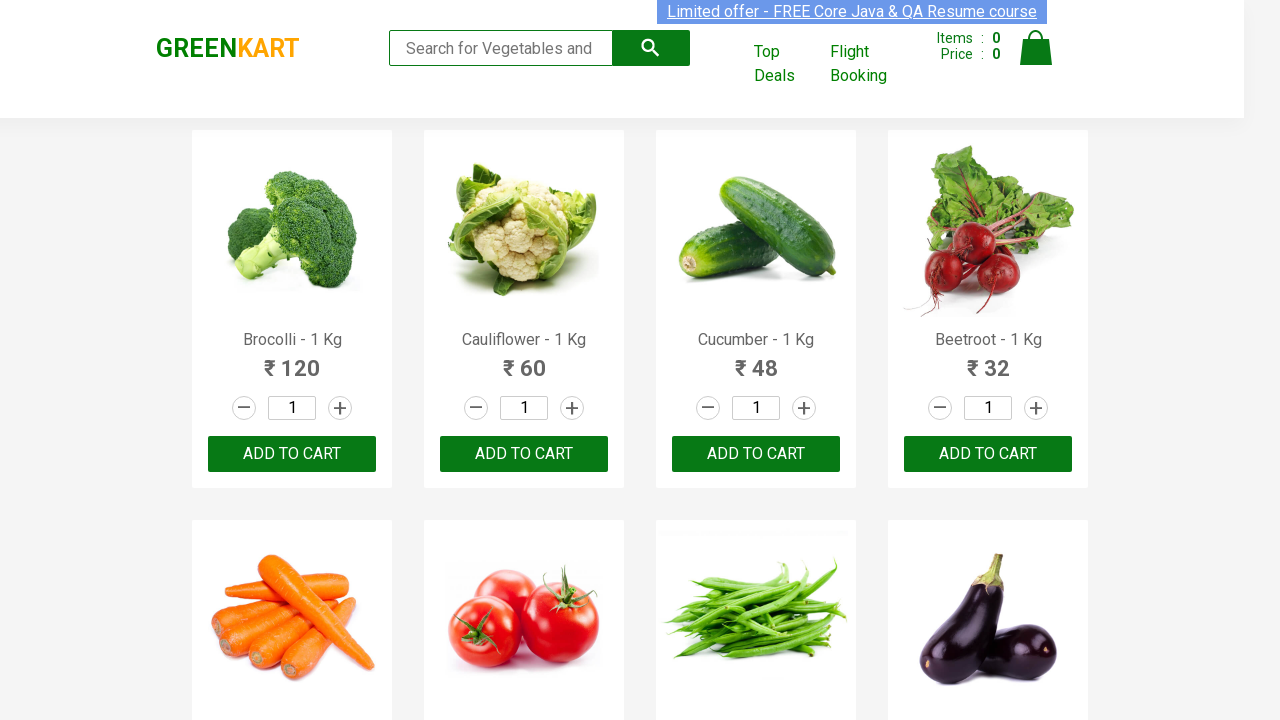

Retrieved all product name elements
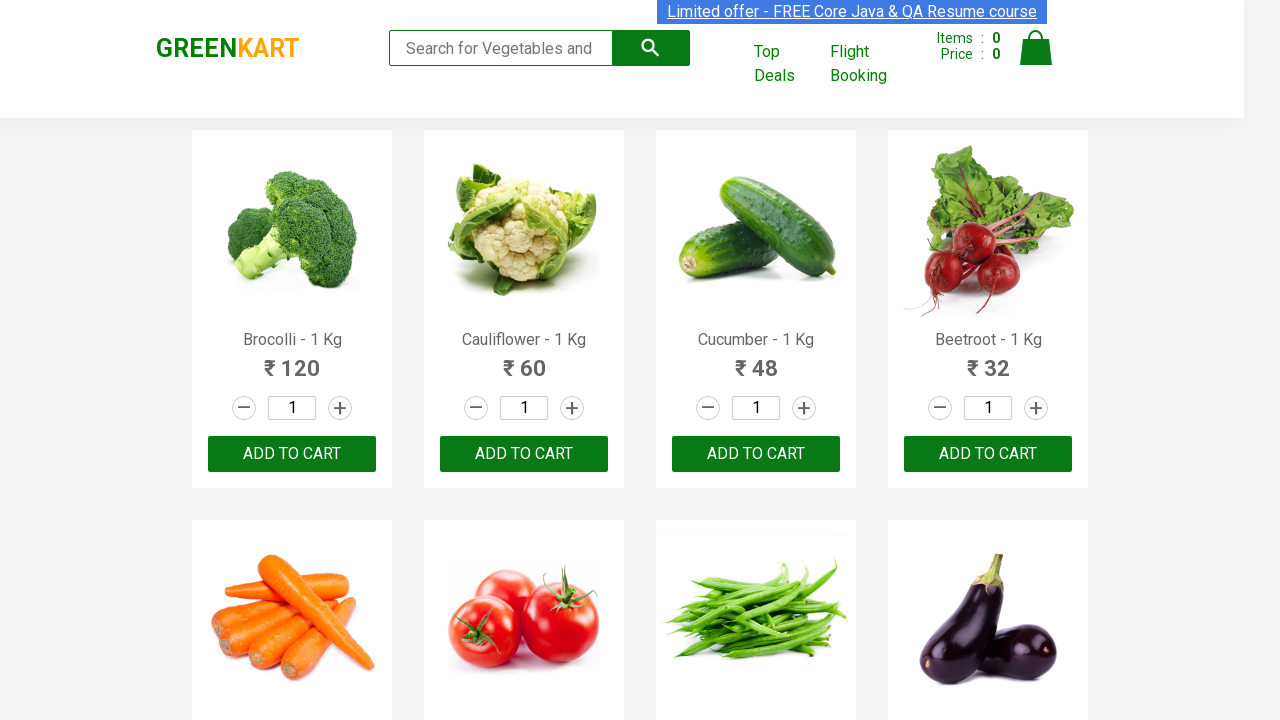

Clicked 'Add to Cart' button for Brocolli at (292, 454) on xpath=//div[@class='products']/div[@class='product'] >> nth=0 >> button
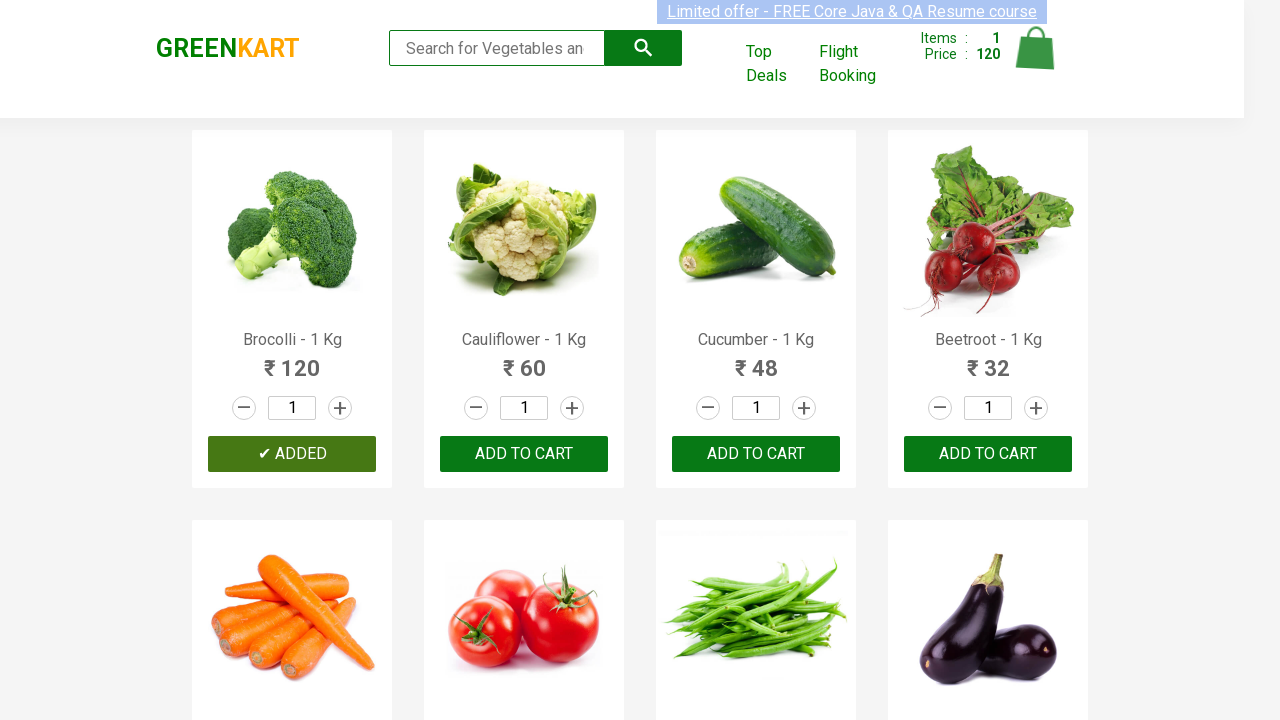

Clicked 'Add to Cart' button for Cucumber at (756, 454) on xpath=//div[@class='products']/div[@class='product'] >> nth=2 >> button
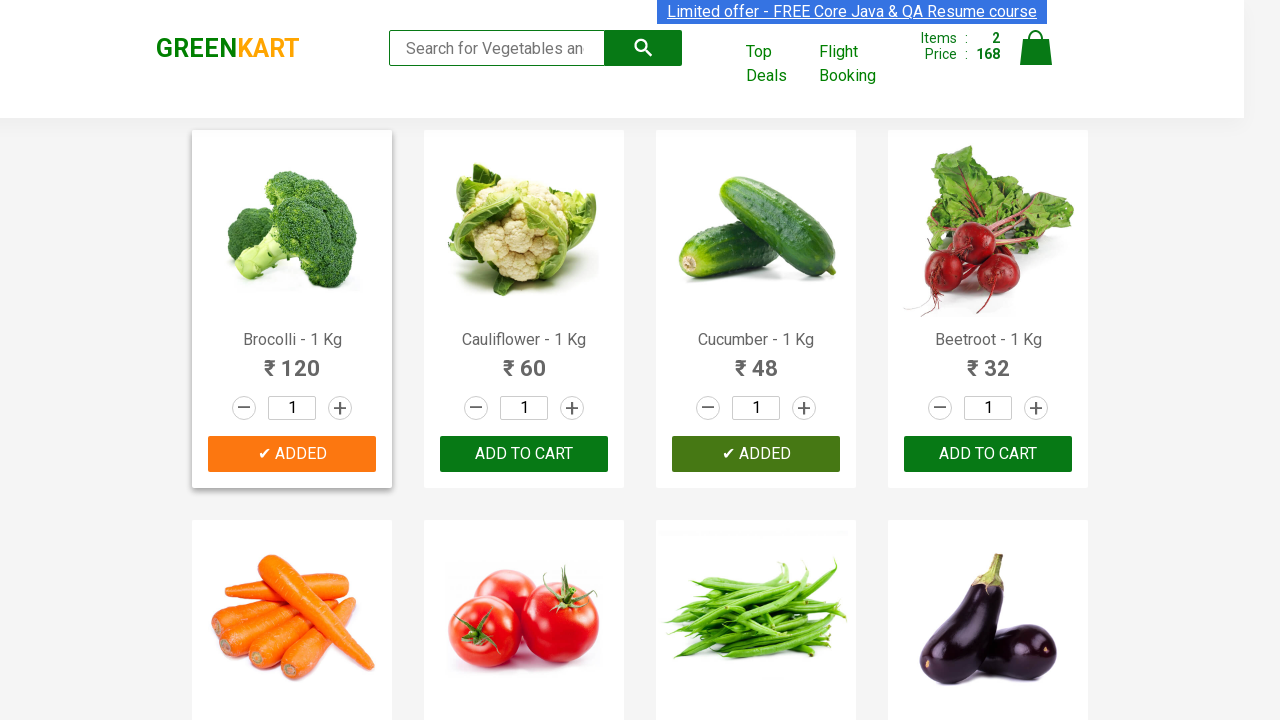

All required items (Brocolli, Cucumber) added to cart
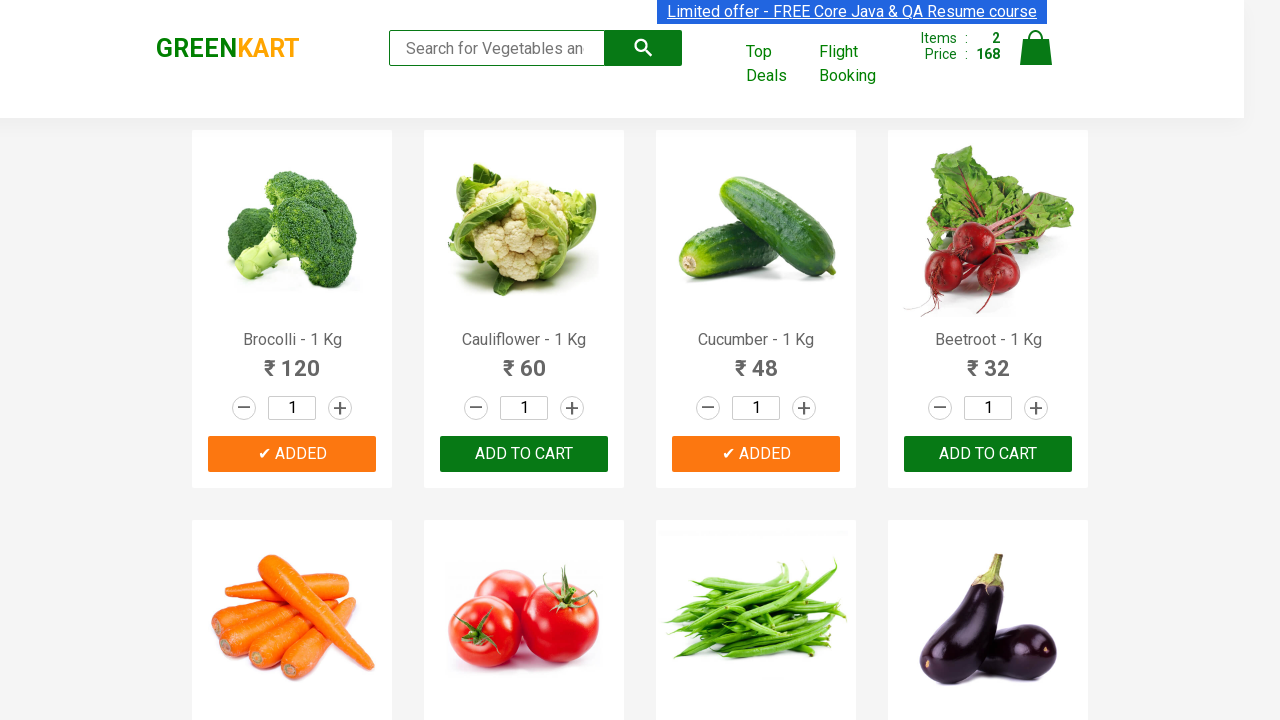

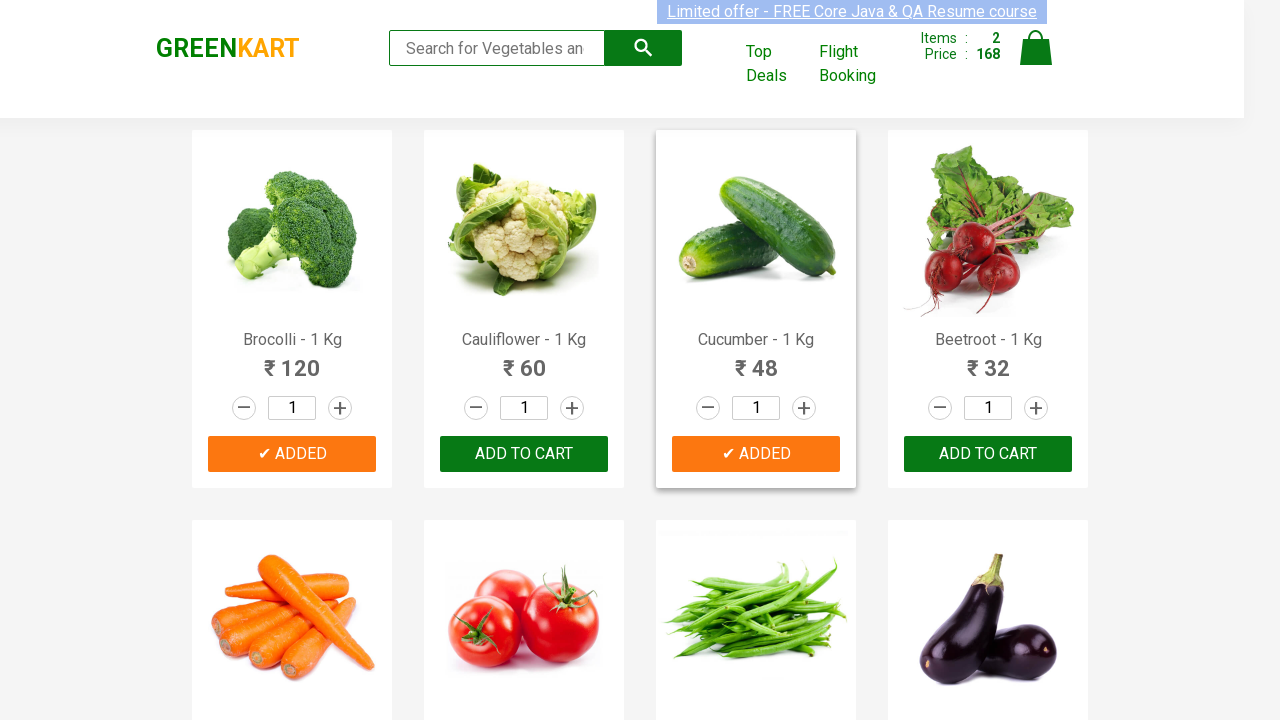